Tests password generator by entering master password "qwe123" and site name "google.com", clicking generate, and verifying the expected password output

Starting URL: http://angel.net/~nic/passwd.current.html

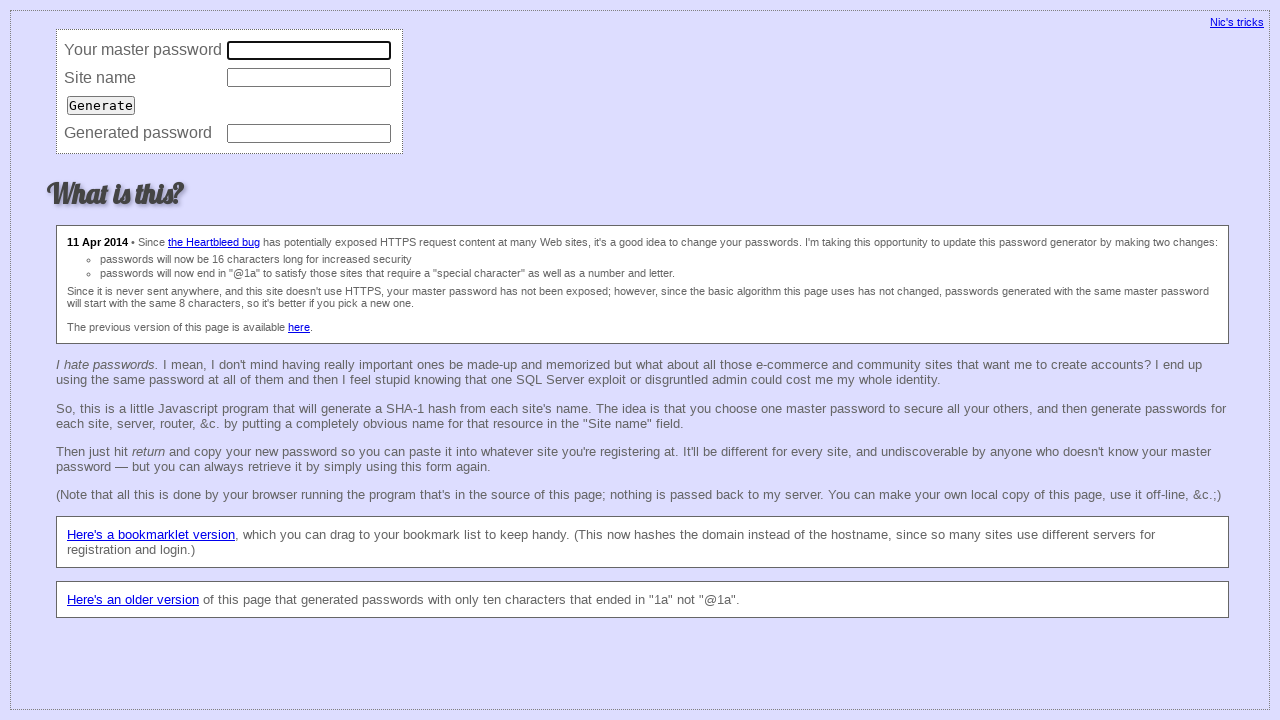

Filled master password field with 'qwe123' on input[name='master']
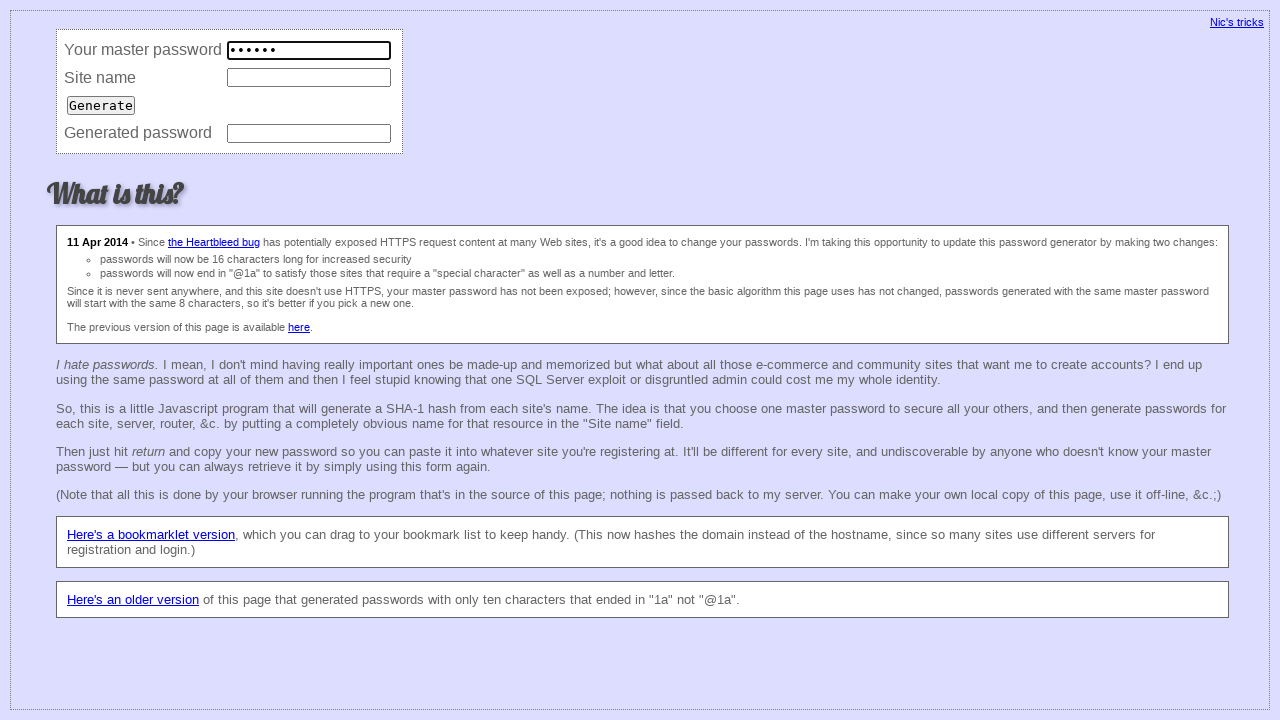

Filled site name field with 'google.com' on input[name='site']
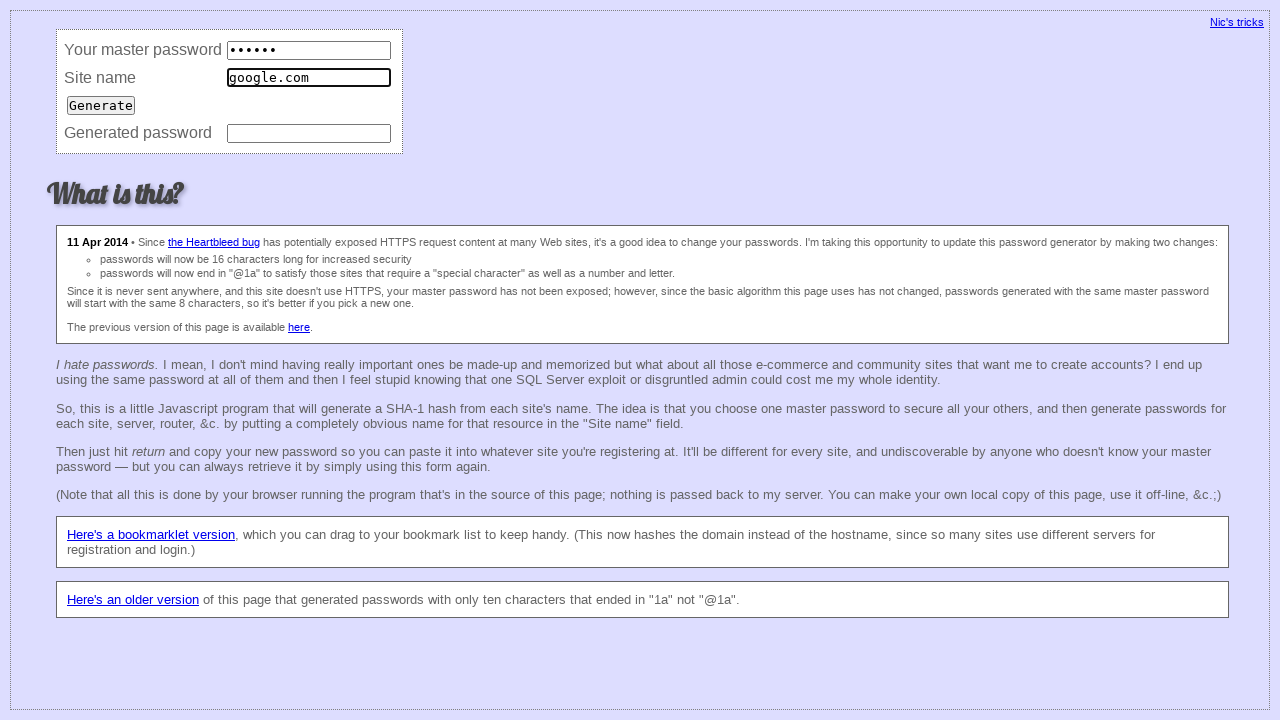

Clicked Generate button to create password at (101, 105) on input[value='Generate']
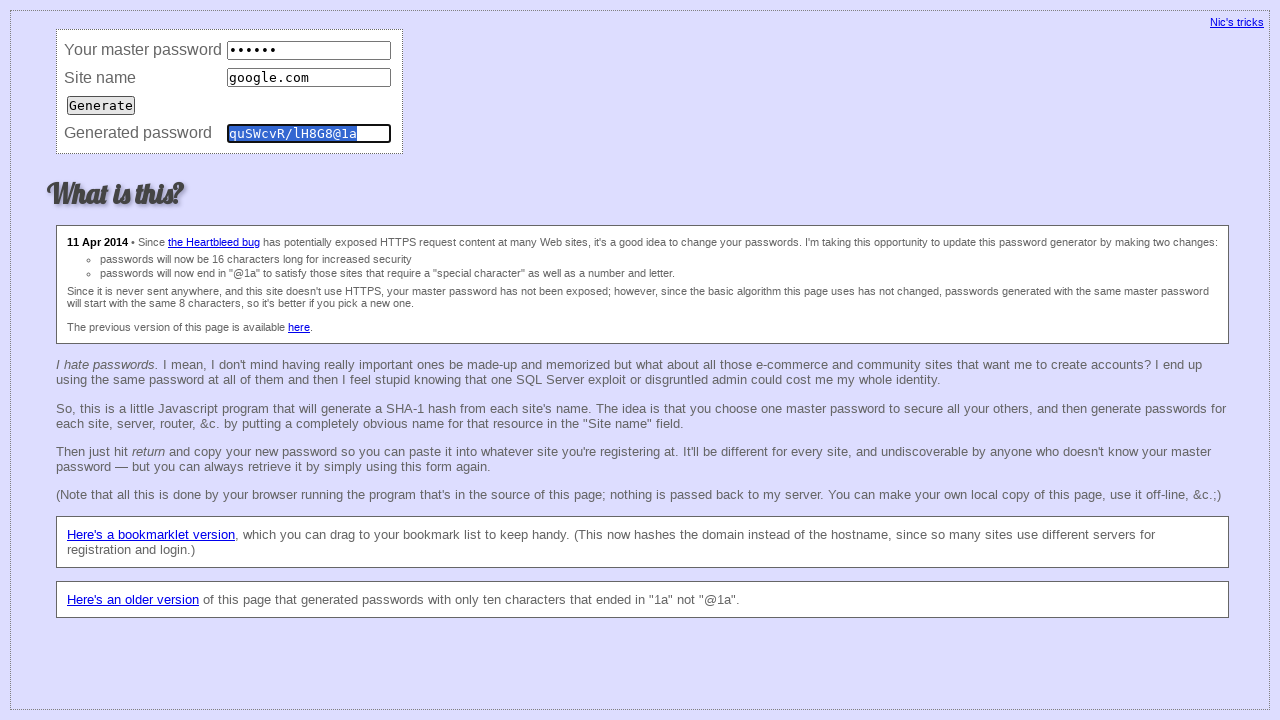

Password was generated successfully in the password field
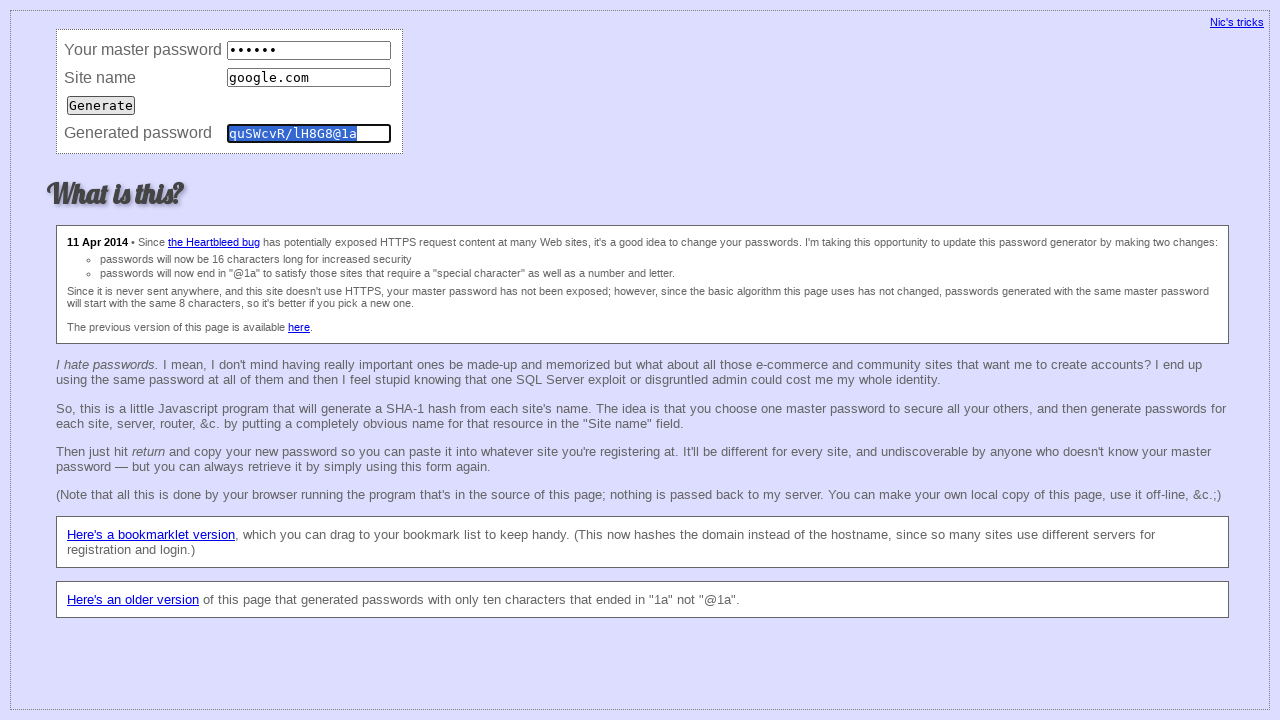

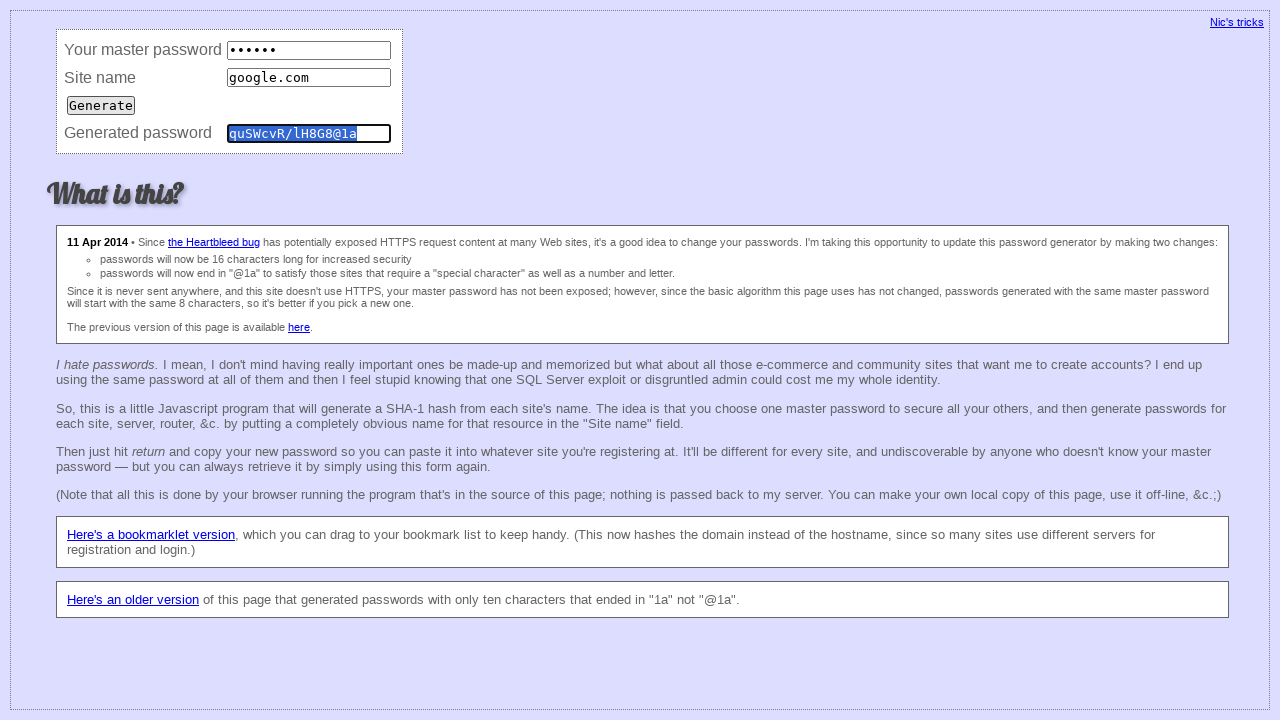